Tests the Forgot Password functionality by navigating to the page and verifying that the email input field is enabled and accessible

Starting URL: http://the-internet.herokuapp.com/

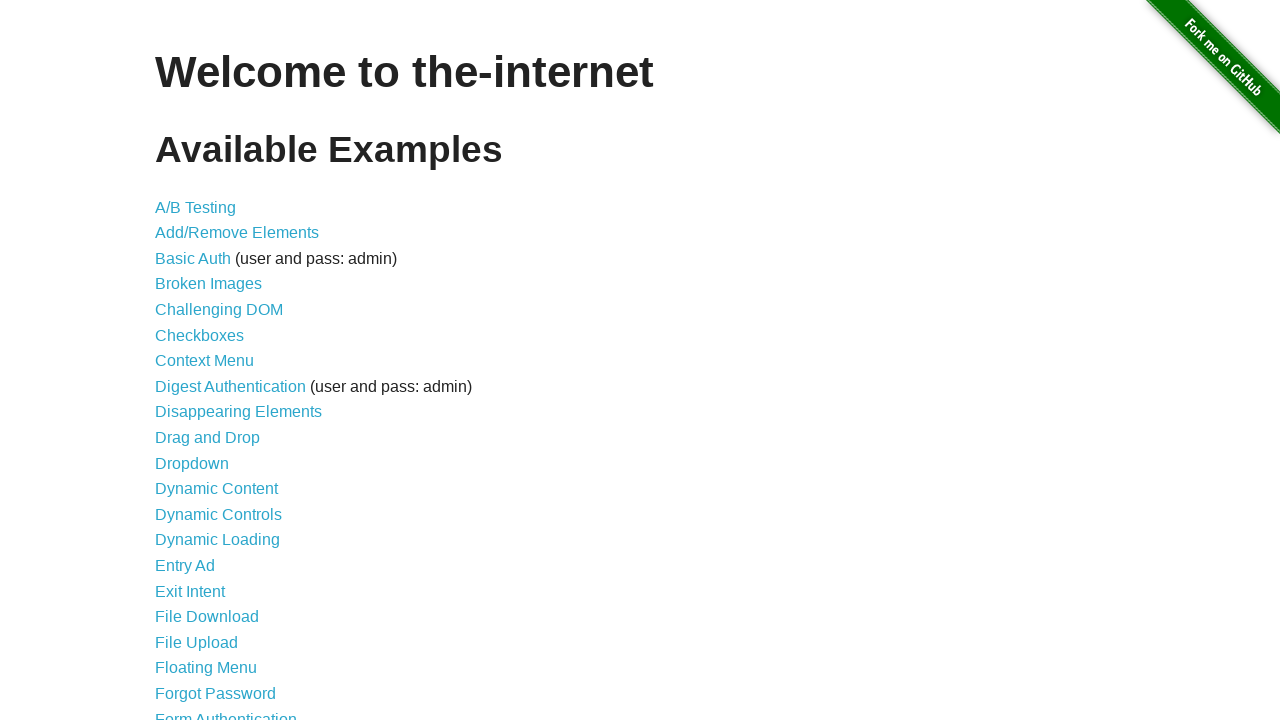

Clicked on the Forgot Password link at (216, 693) on text=Forgot Password
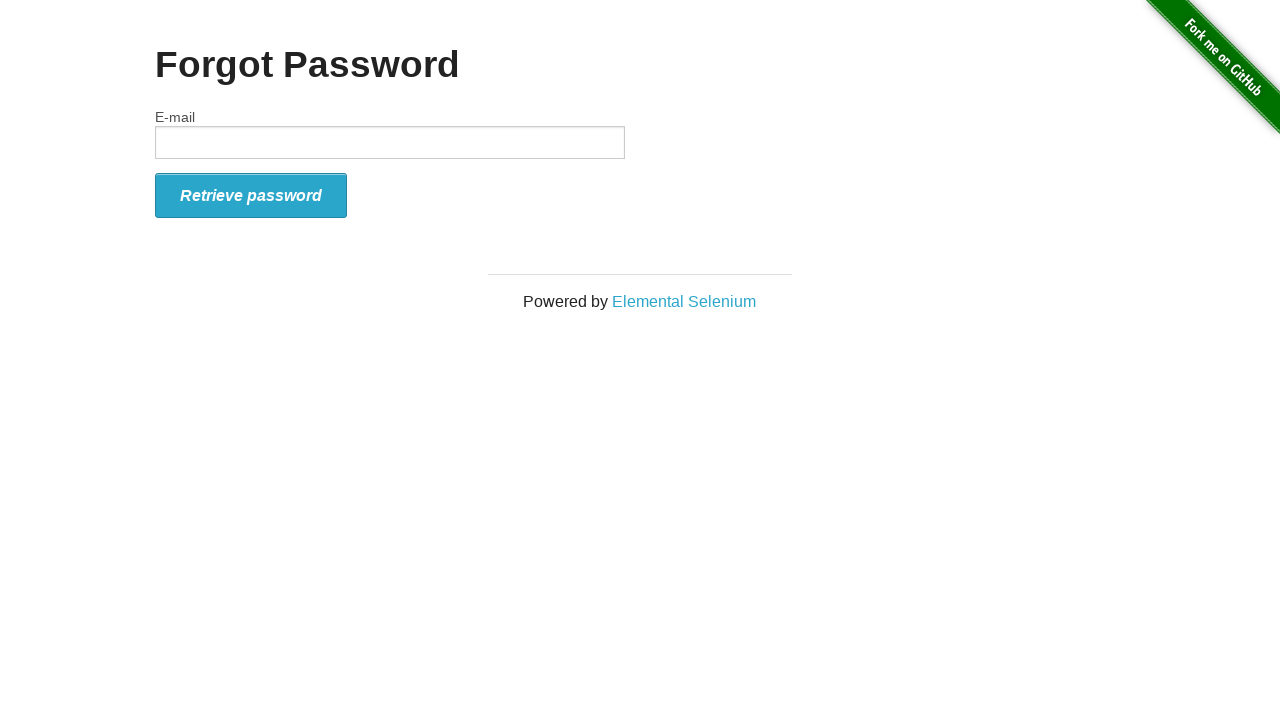

Email field became visible and ready for interaction
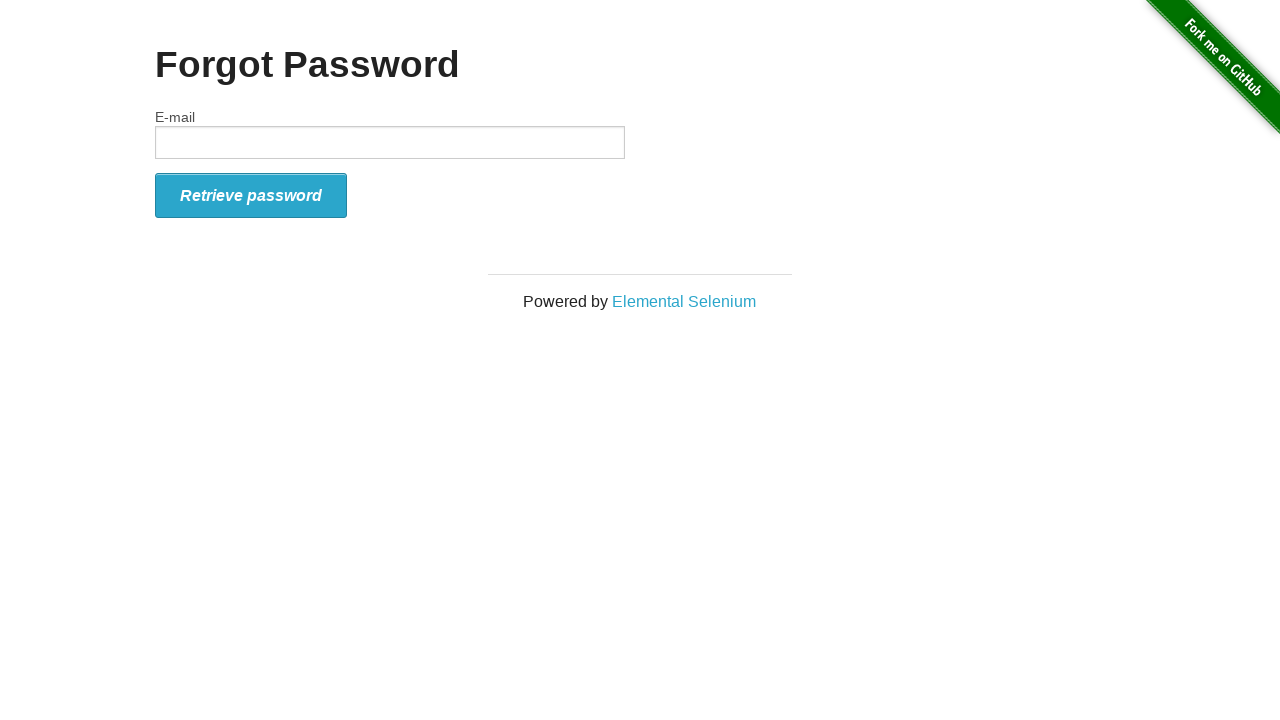

Verified that the email input field is enabled and accessible
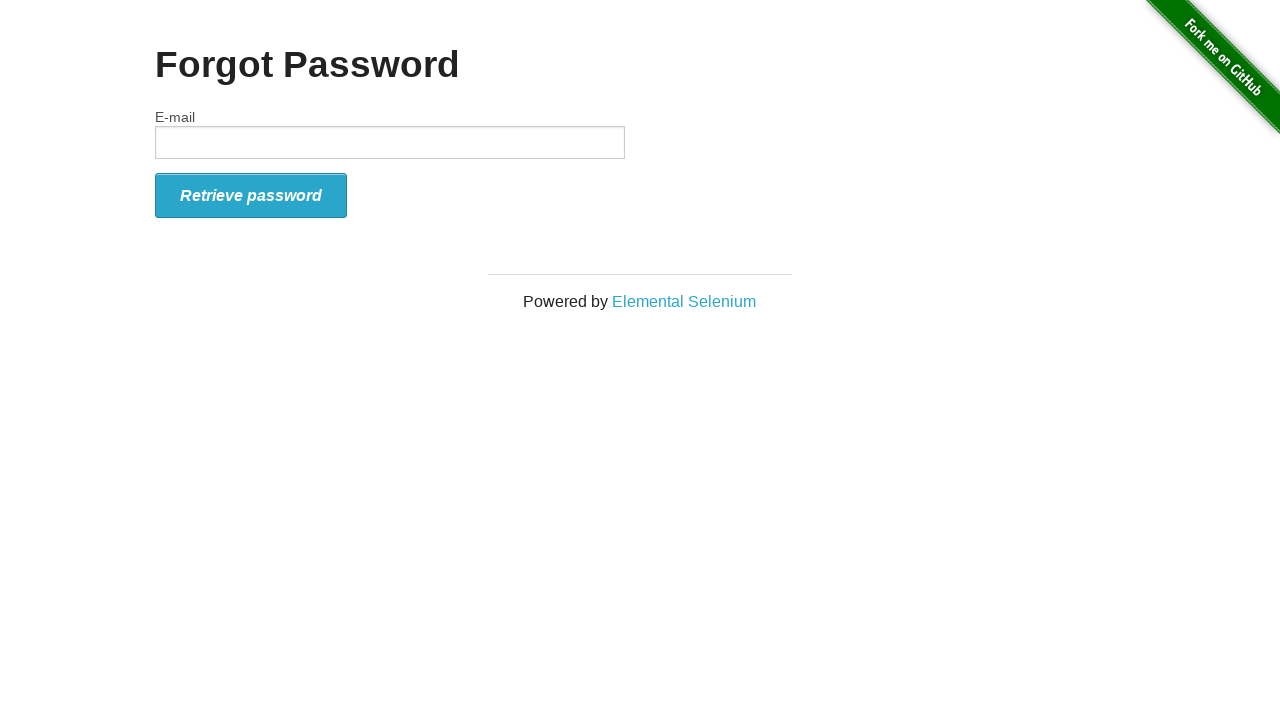

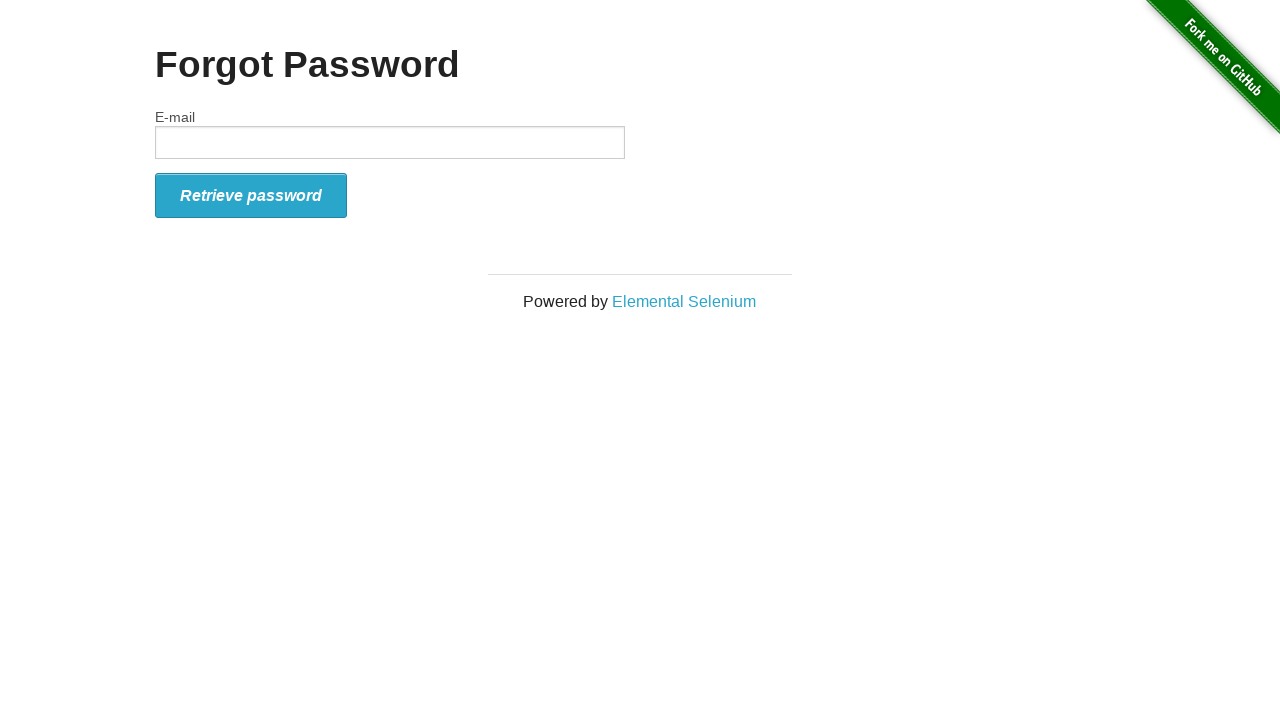